Navigates to a blog page and takes a screenshot of the maximized browser window

Starting URL: https://omayo.blogspot.com/

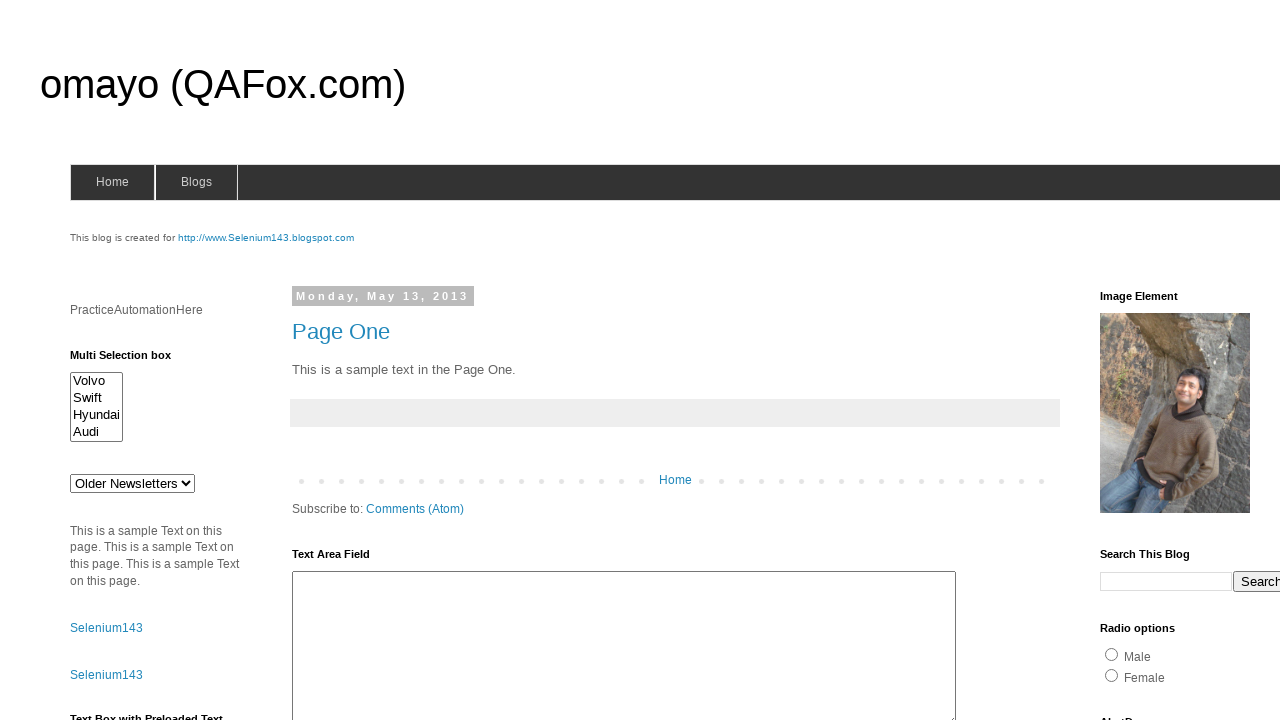

Navigated to https://omayo.blogspot.com/
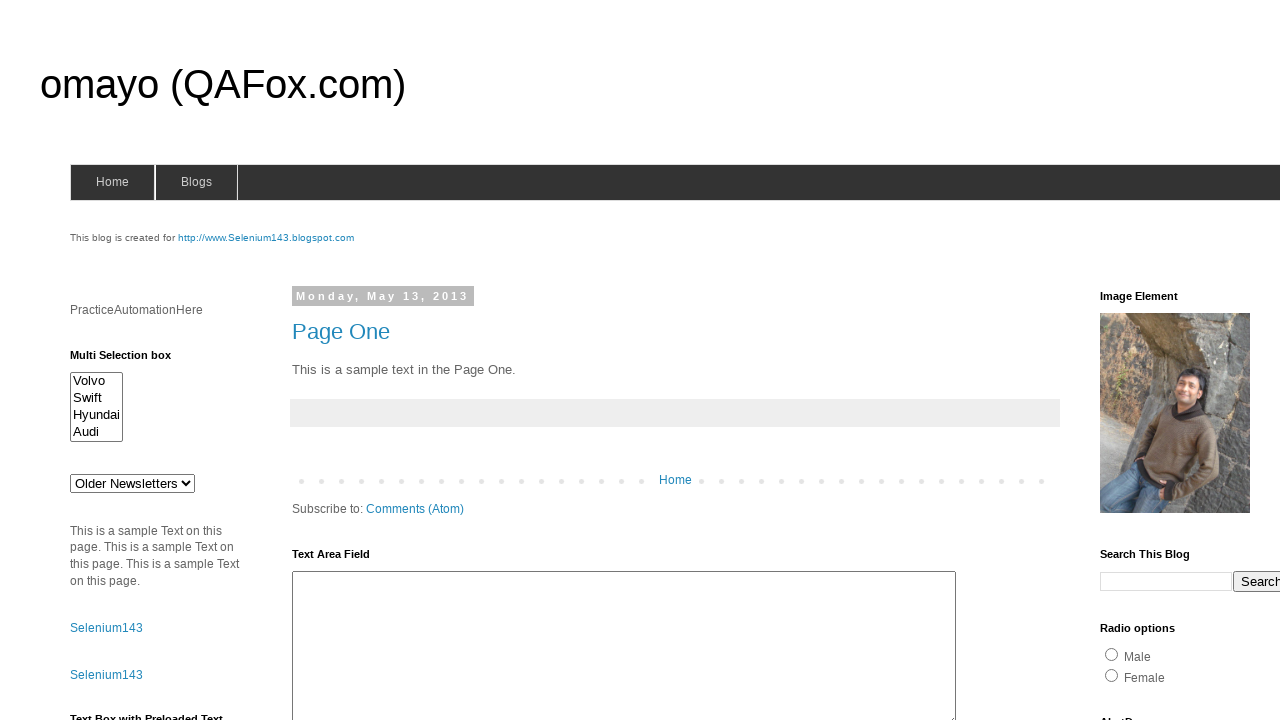

Set viewport size to 1920x1080 to maximize browser window
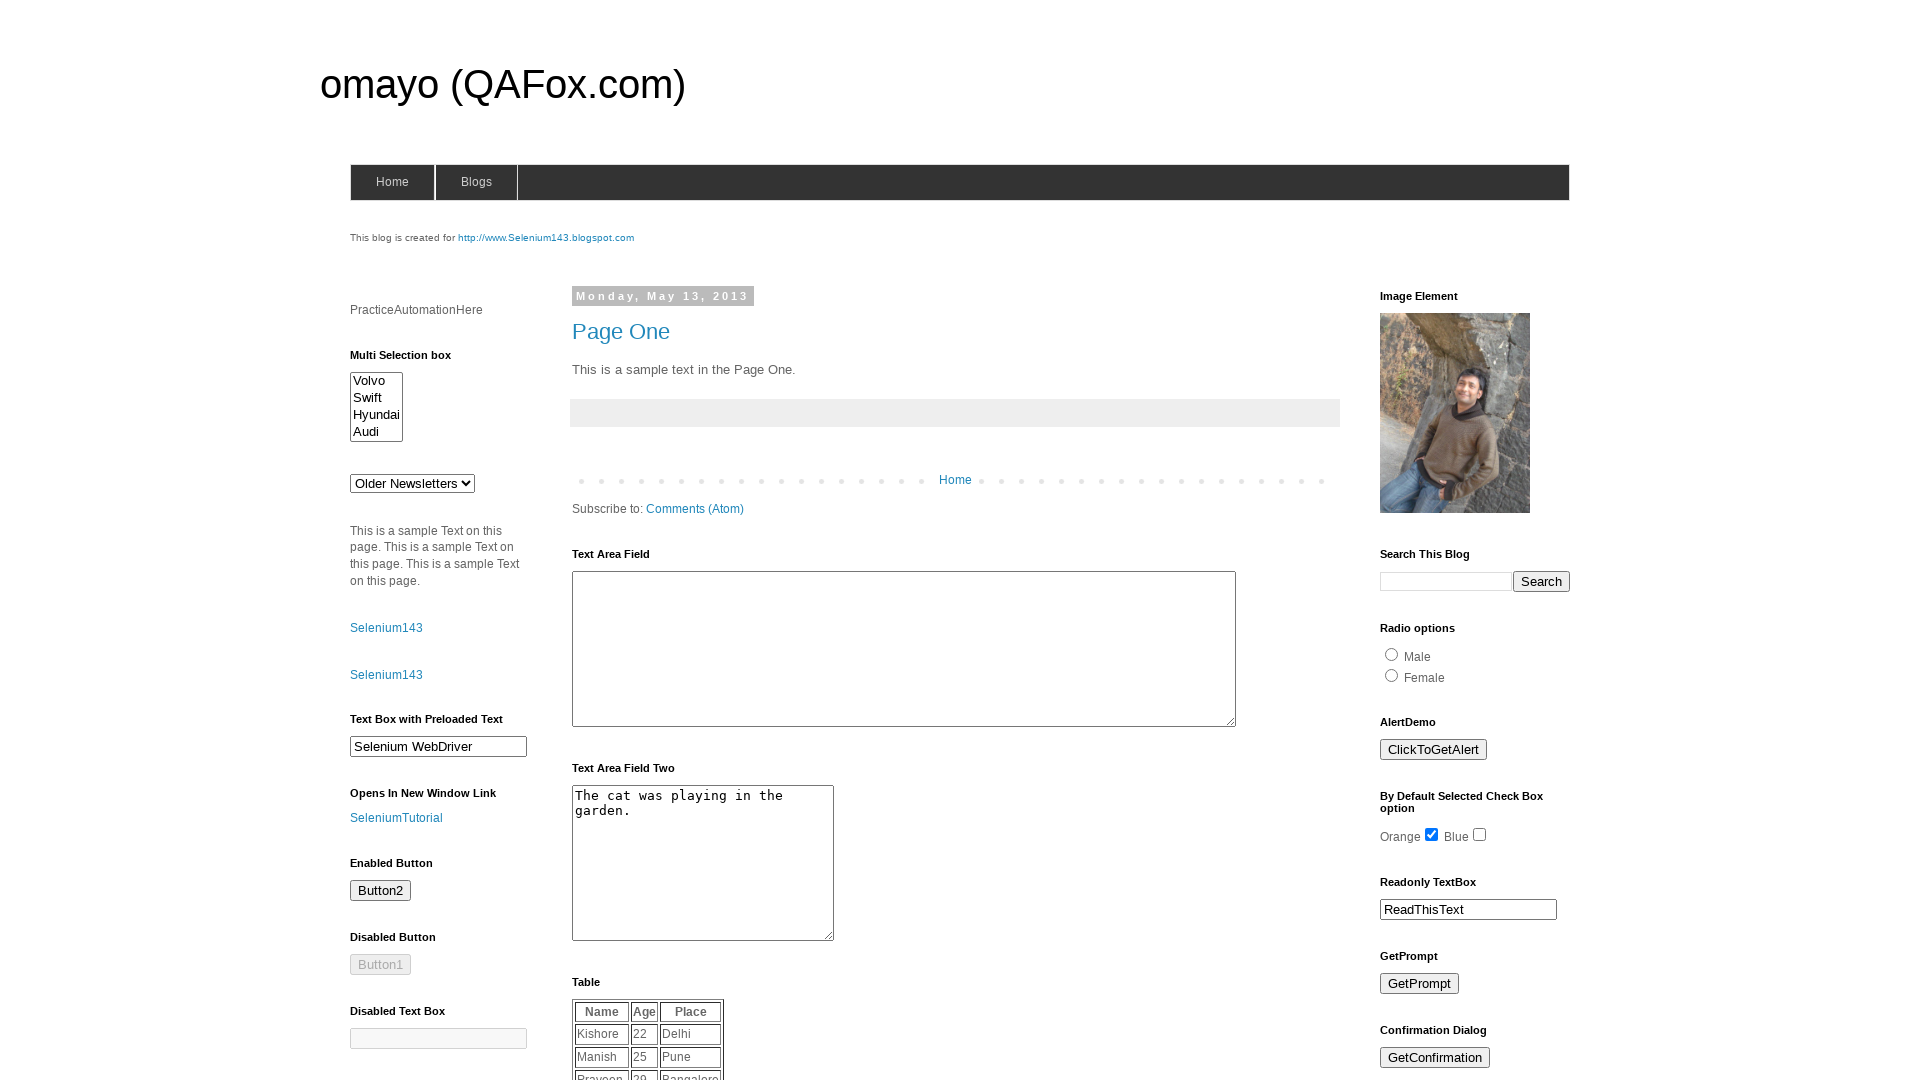

Waited for page to reach networkidle state
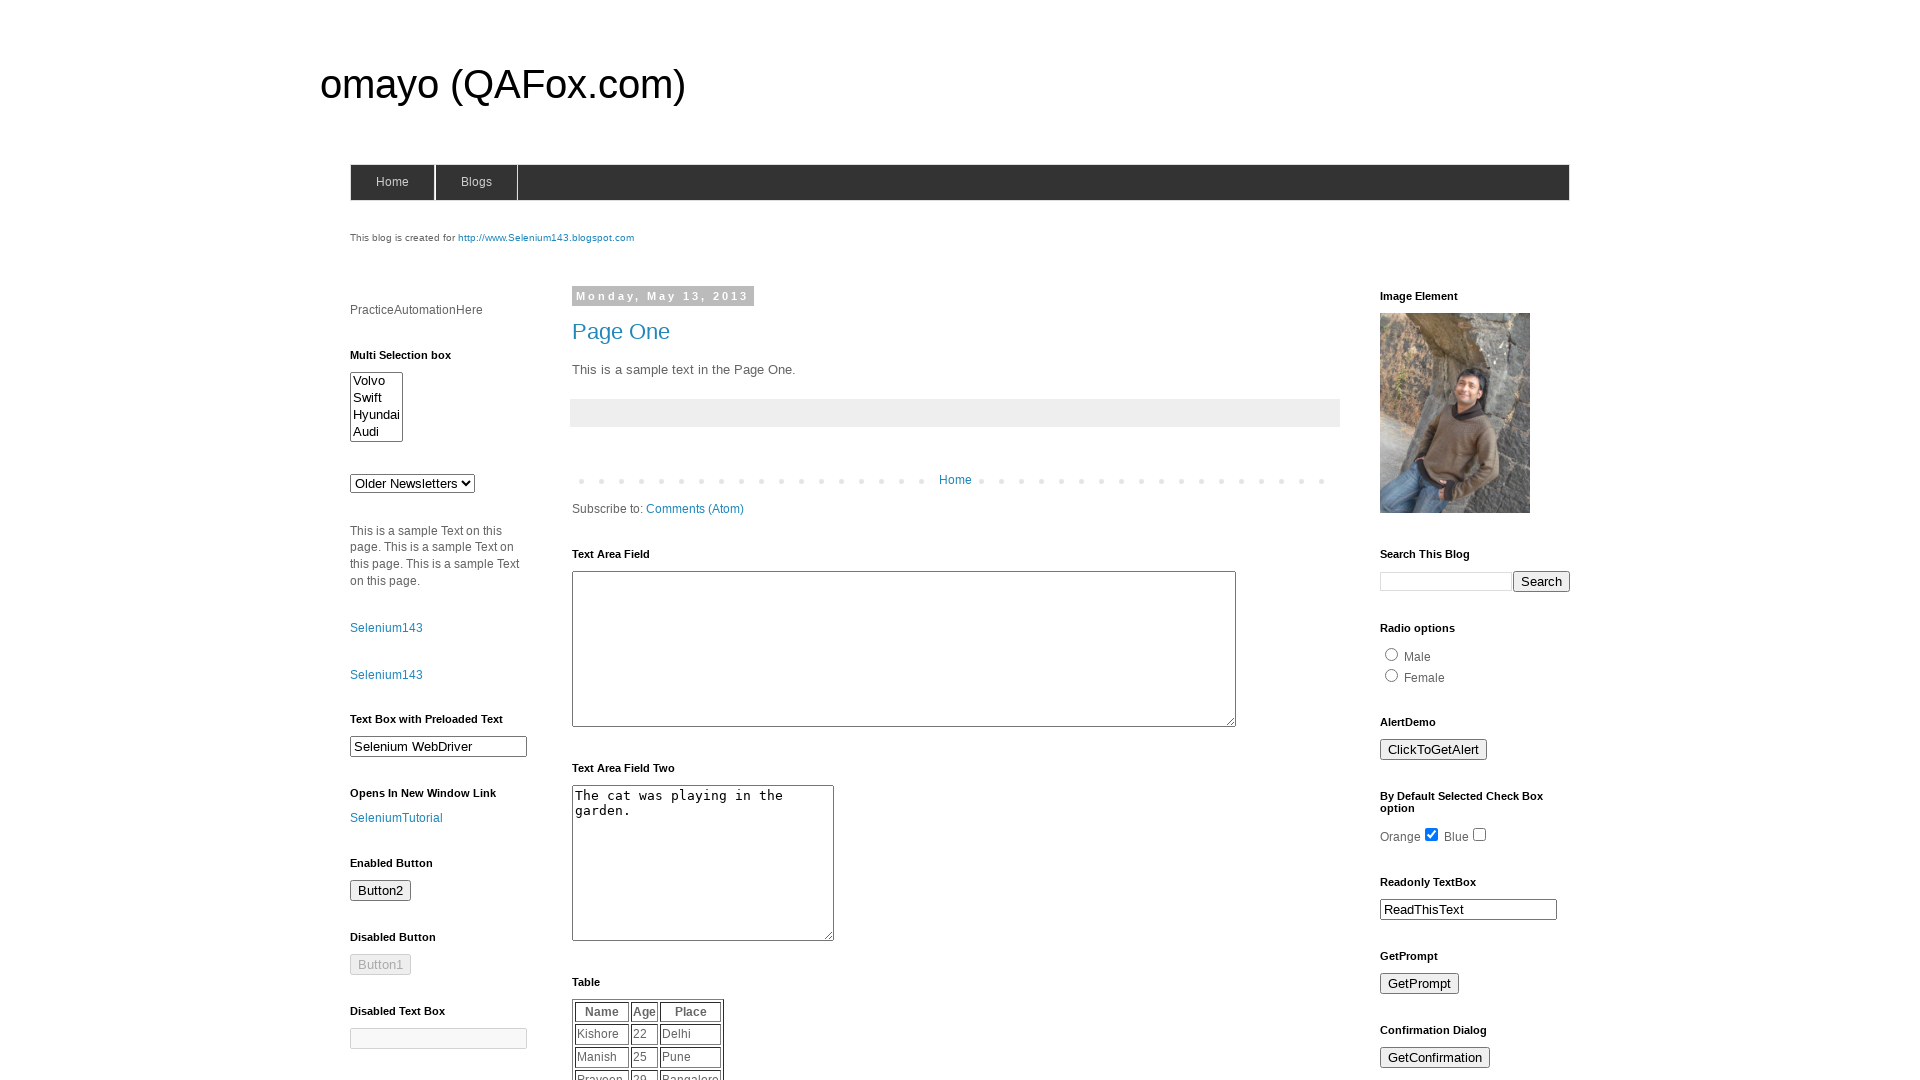

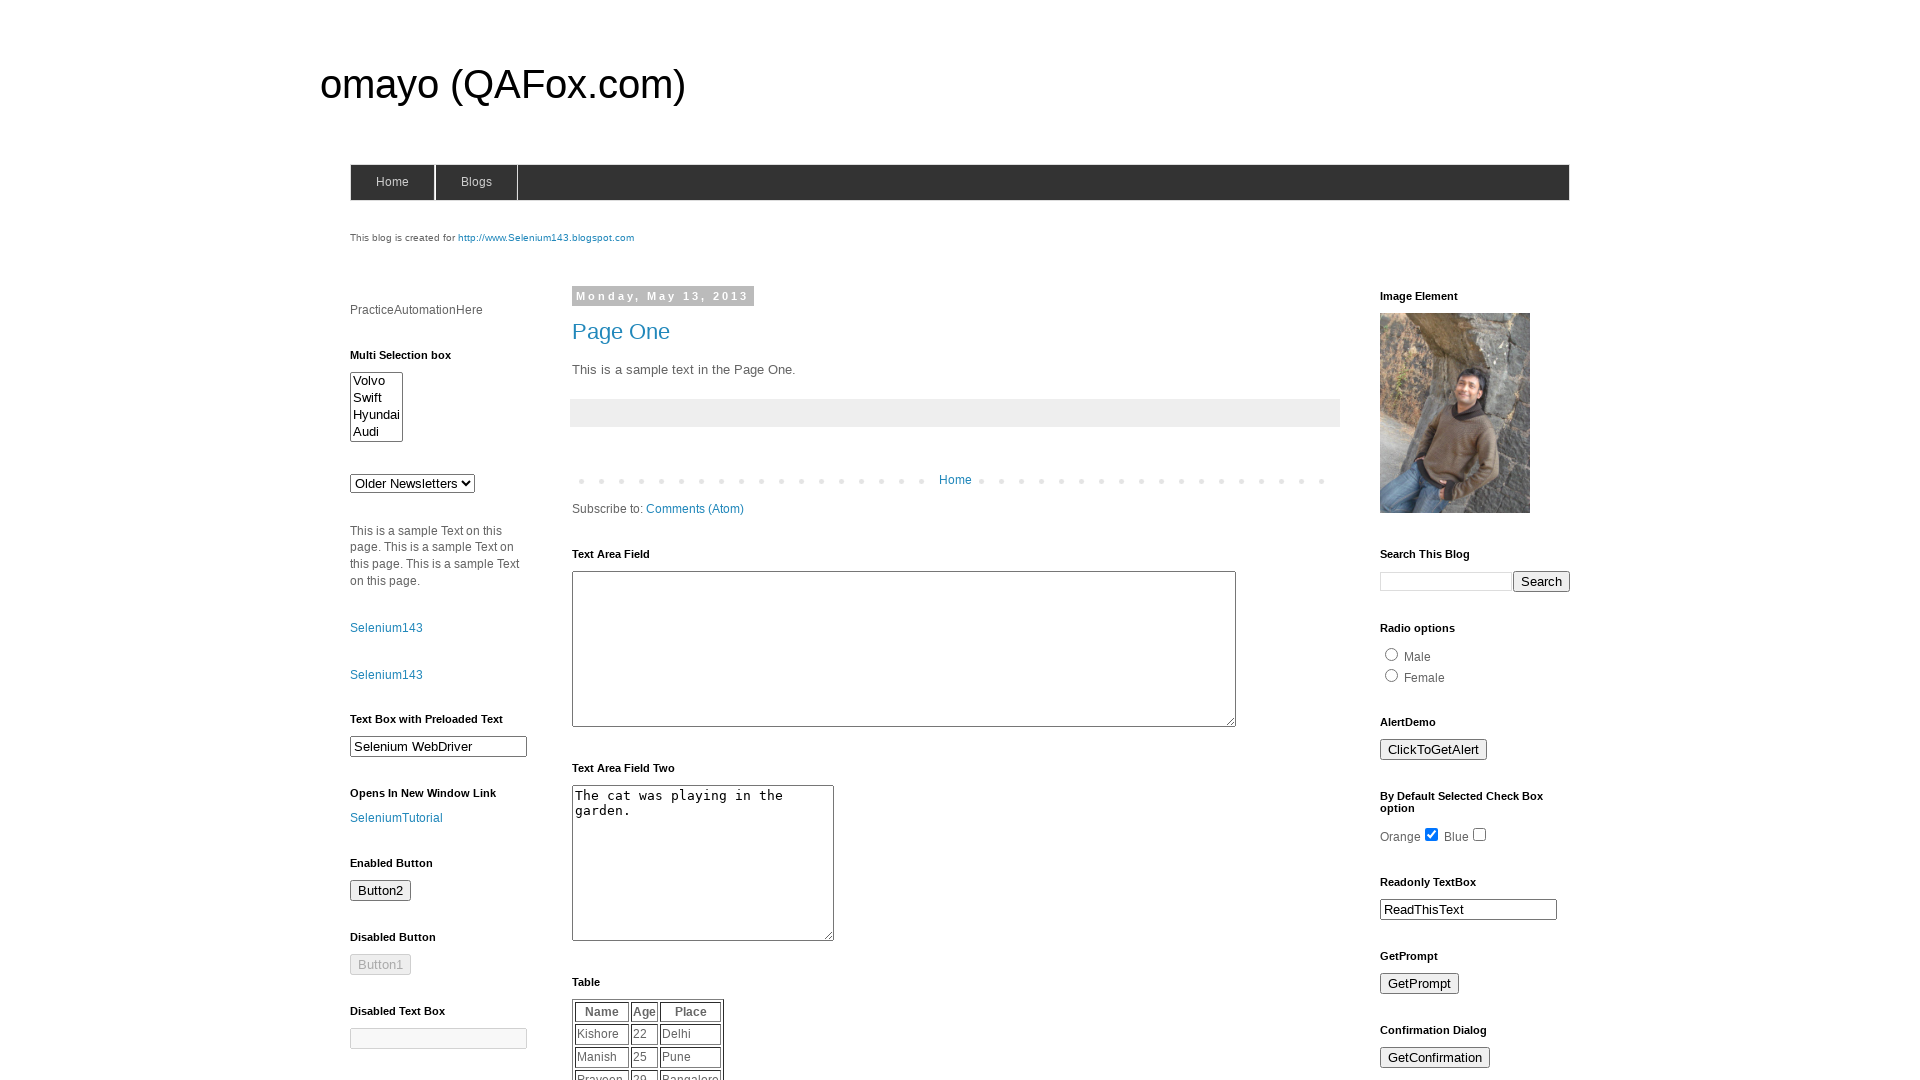